Tests a registration form by filling in first name, last name, job title fields, selecting a radio button, checking a checkbox, and submitting the form

Starting URL: http://formy-project.herokuapp.com/form

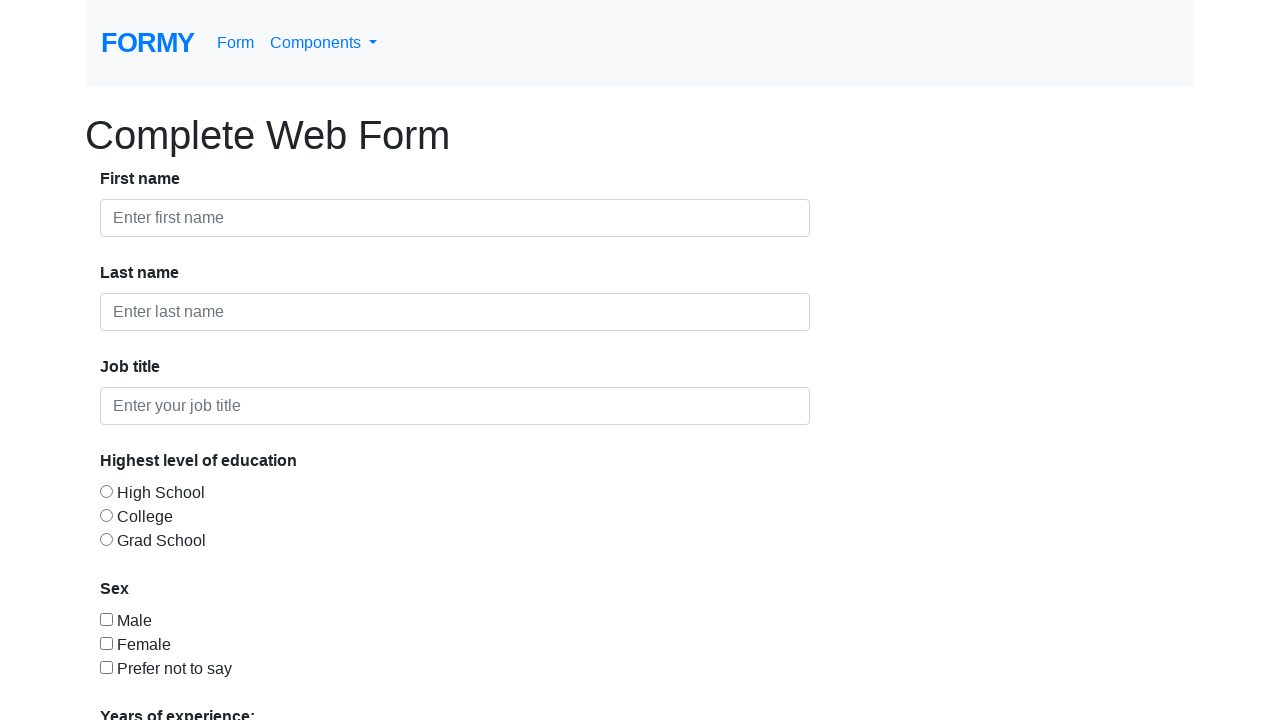

Filled first name field with 'Aravinda' on #first-name
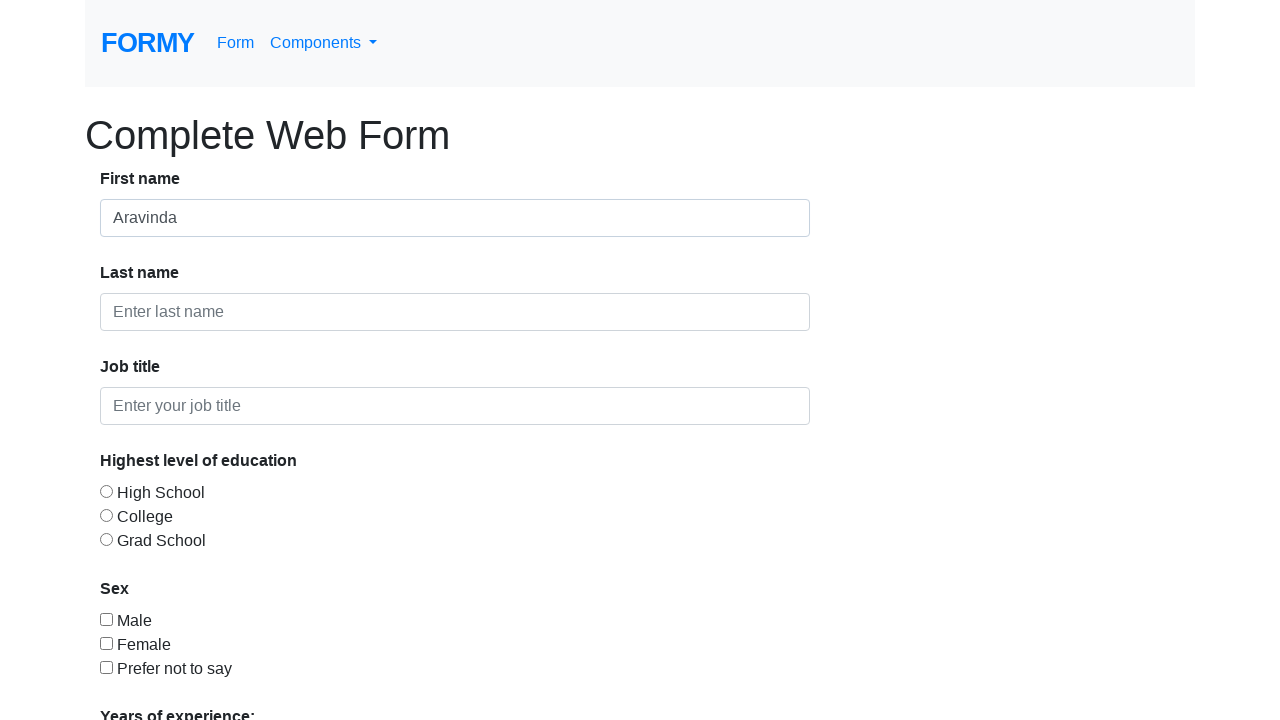

Filled last name field with 'HB' on #last-name
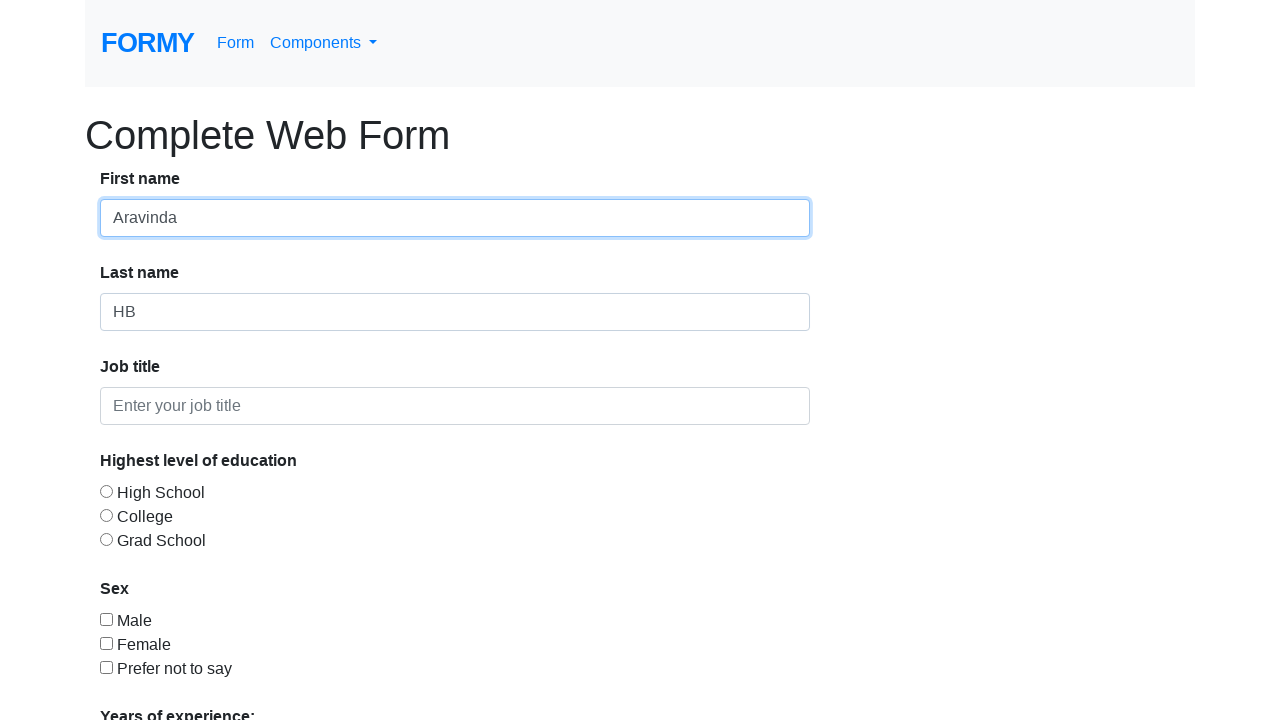

Filled job title field with 'Trainer' on #job-title
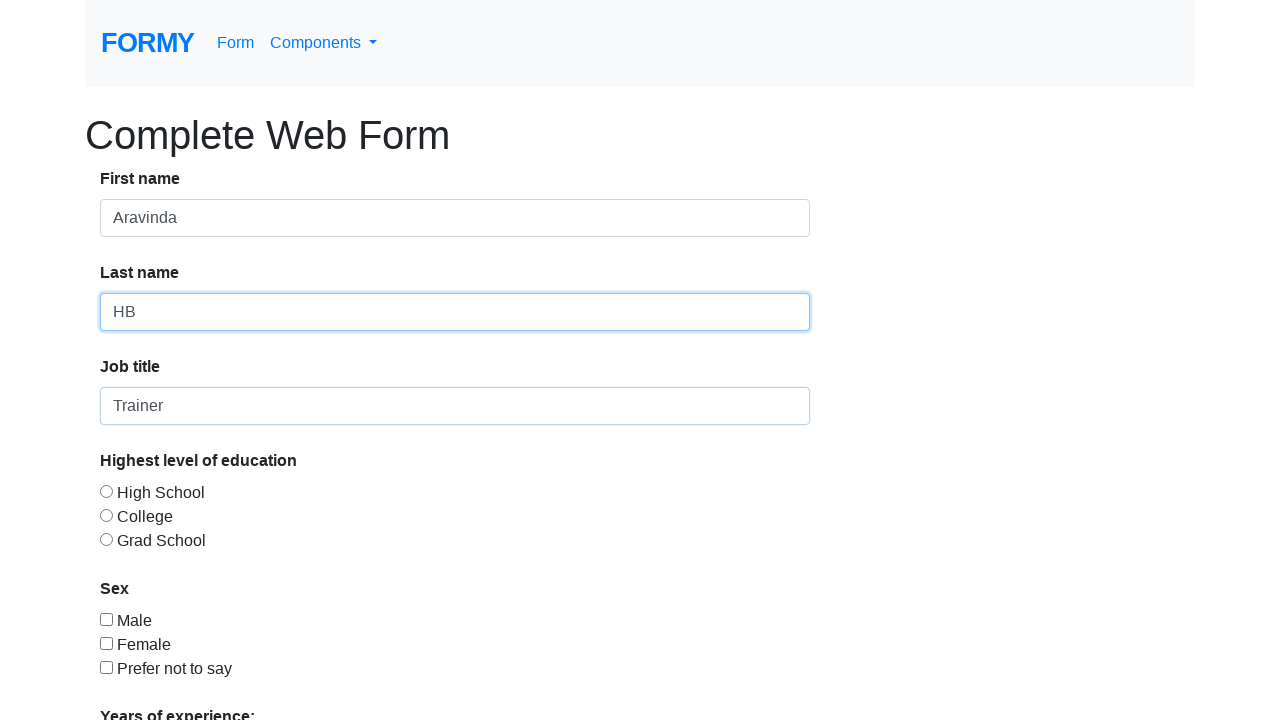

Selected radio button option 3 at (106, 539) on #radio-button-3
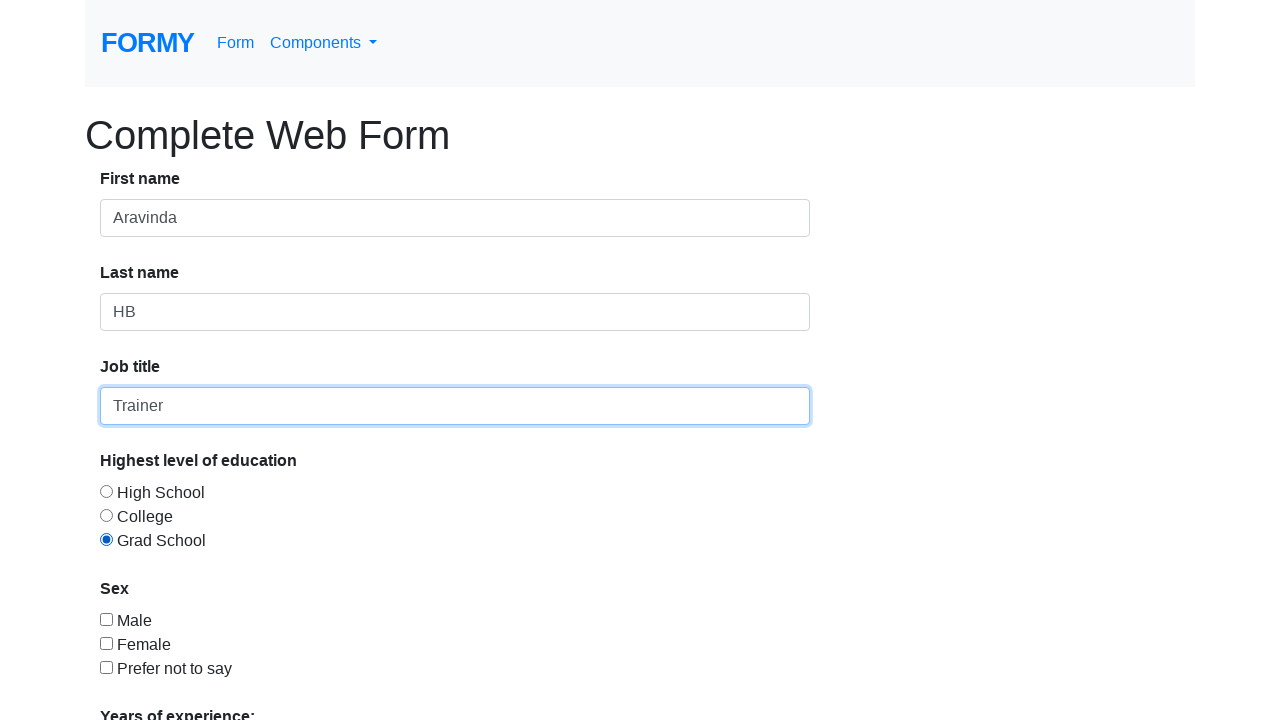

Checked checkbox 1 at (106, 619) on #checkbox-1
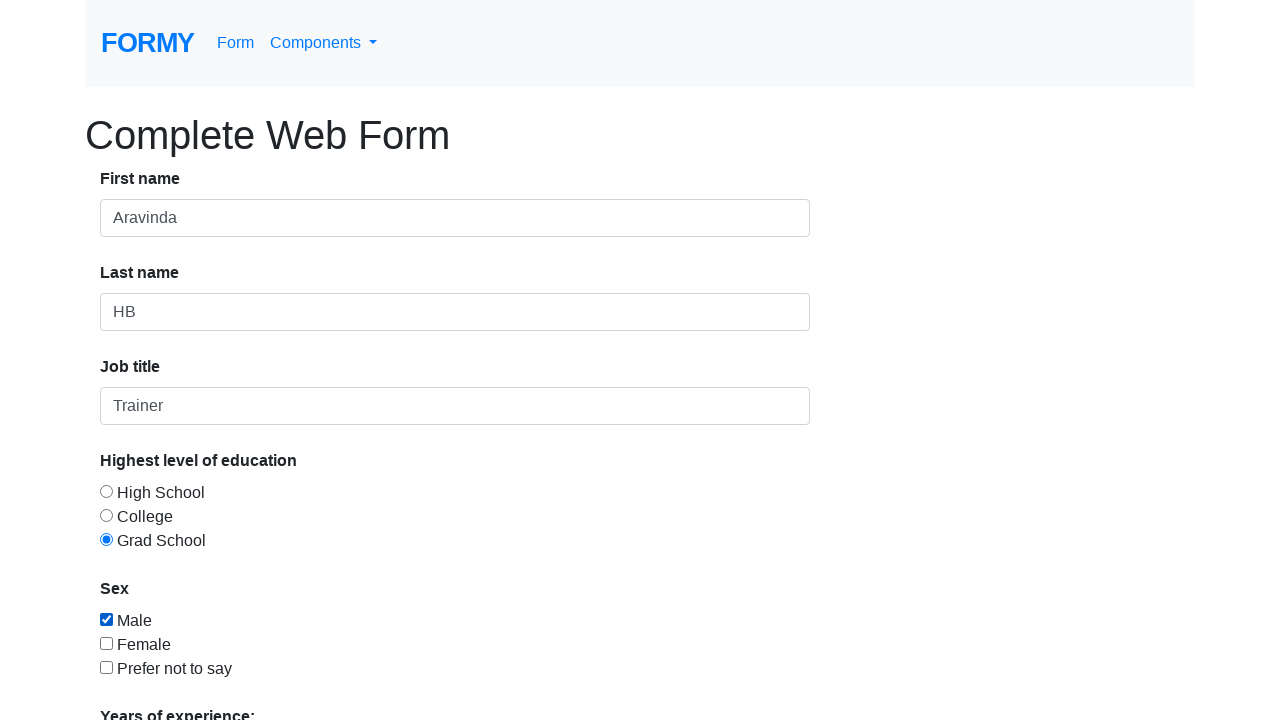

Clicked submit button to submit registration form at (148, 680) on xpath=//a[text()='Submit']
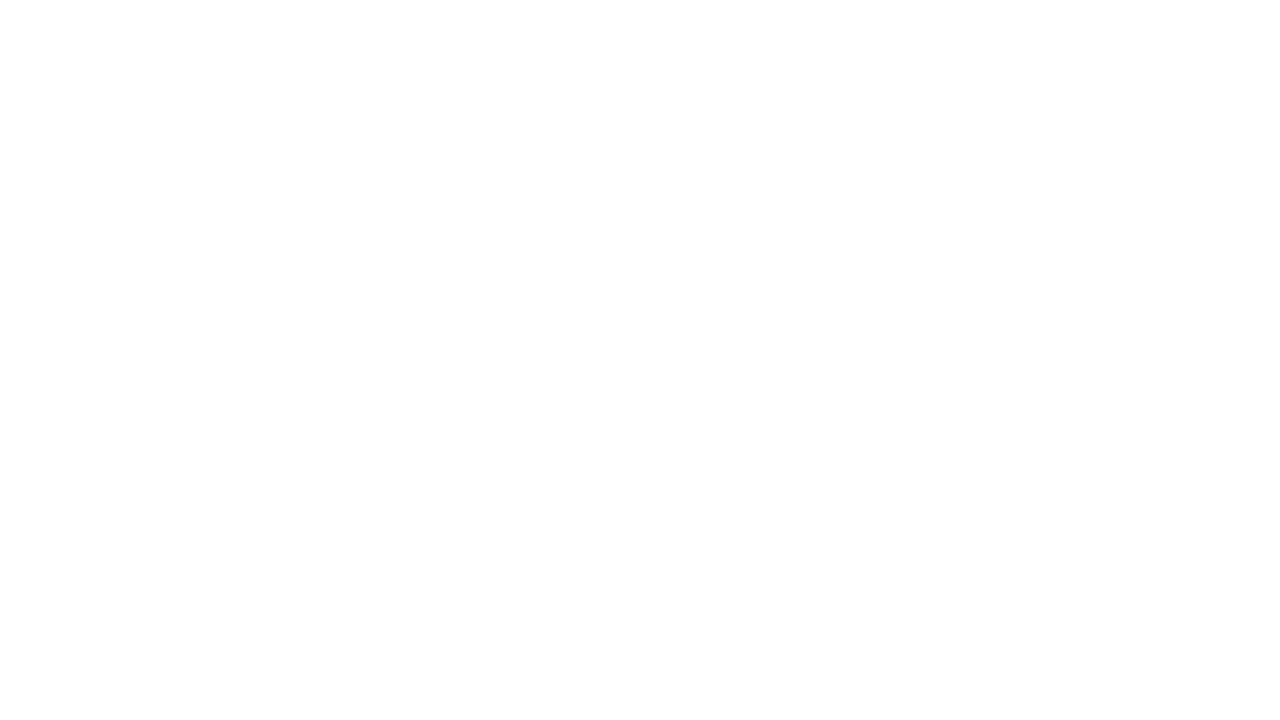

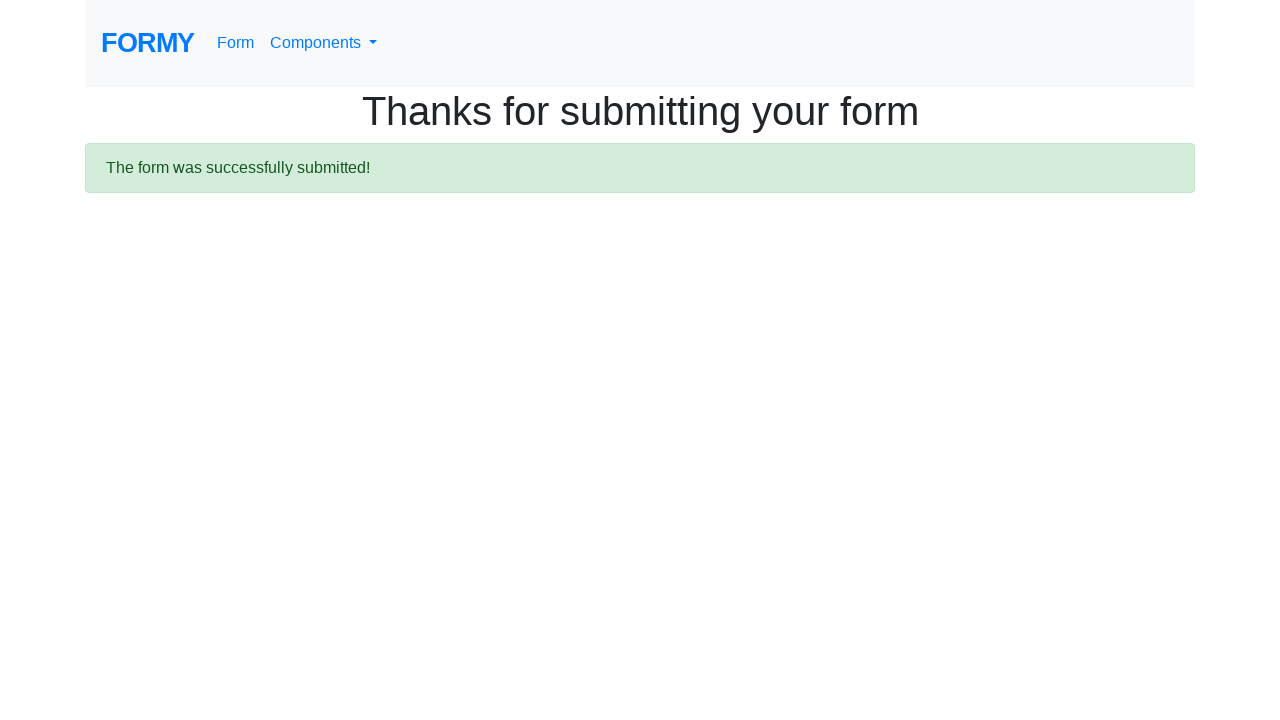